Tests hover functionality by moving the mouse to highlight the "Moda" (Fashion) navigation tab on the Hepsiburada homepage

Starting URL: https://www.hepsiburada.com/

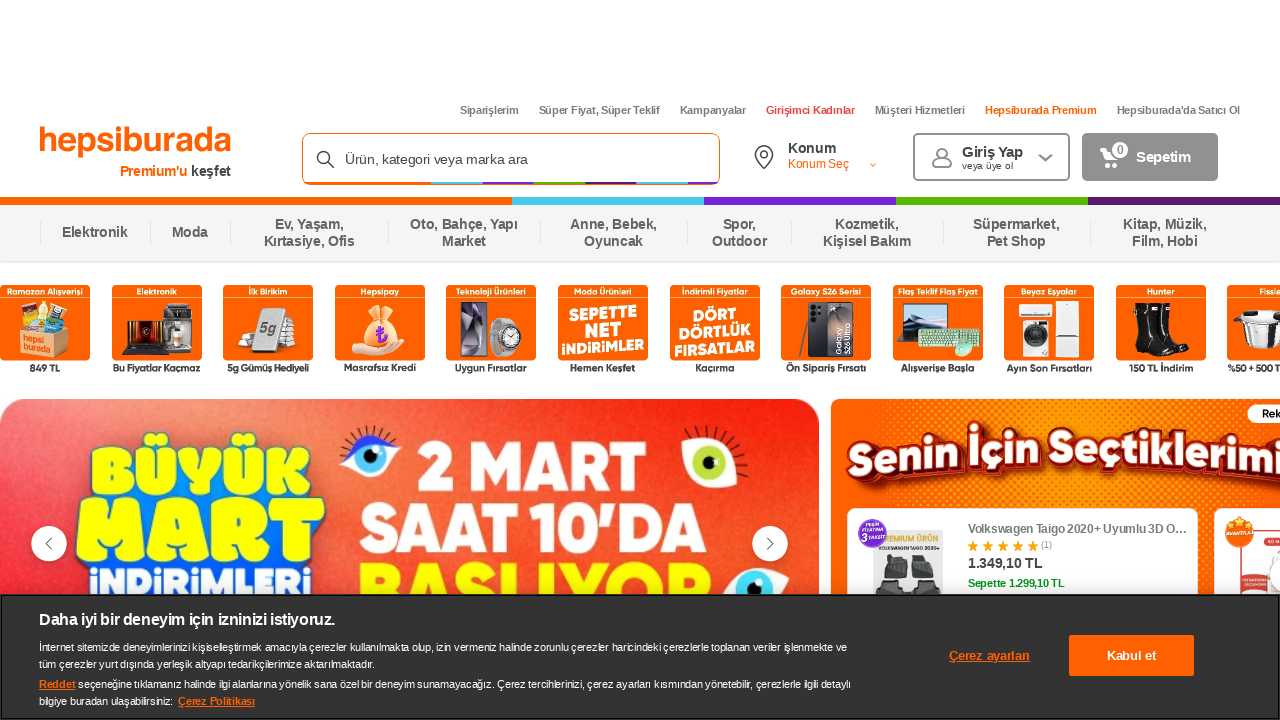

Navigated to Hepsiburada homepage
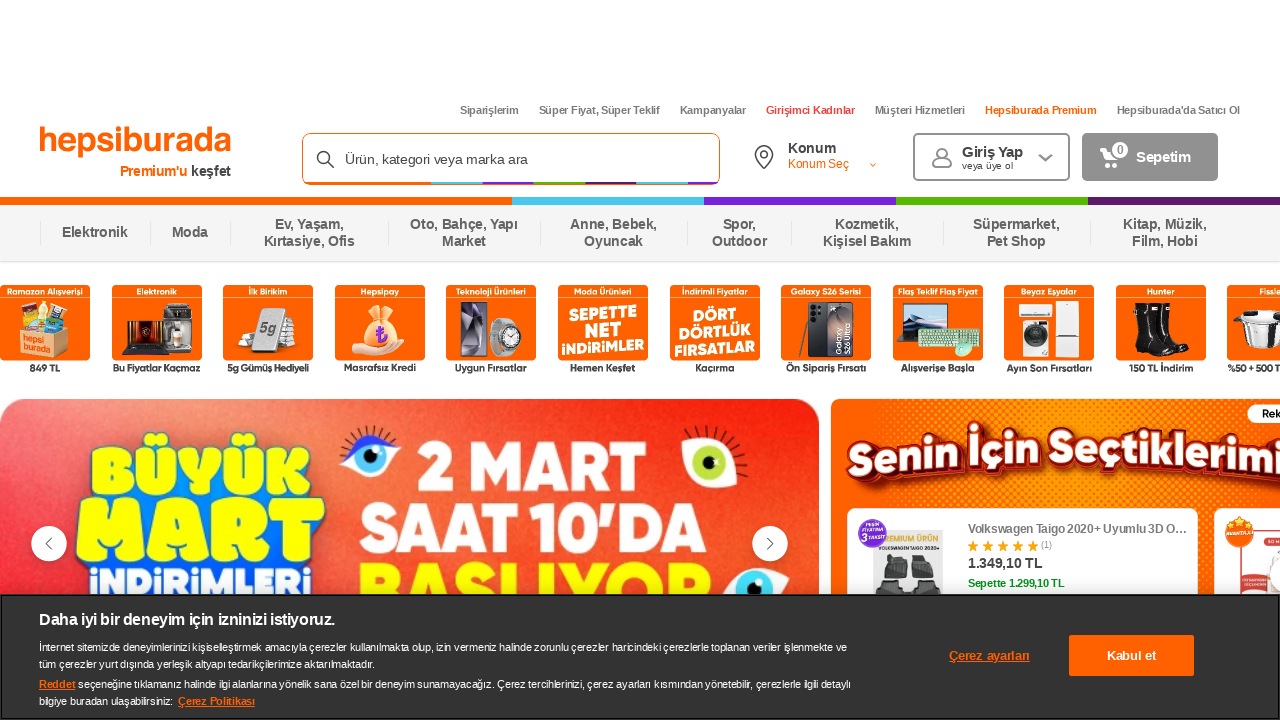

Hovered over Moda (Fashion) navigation tab to highlight it at (190, 233) on xpath=//span[text()='Moda']
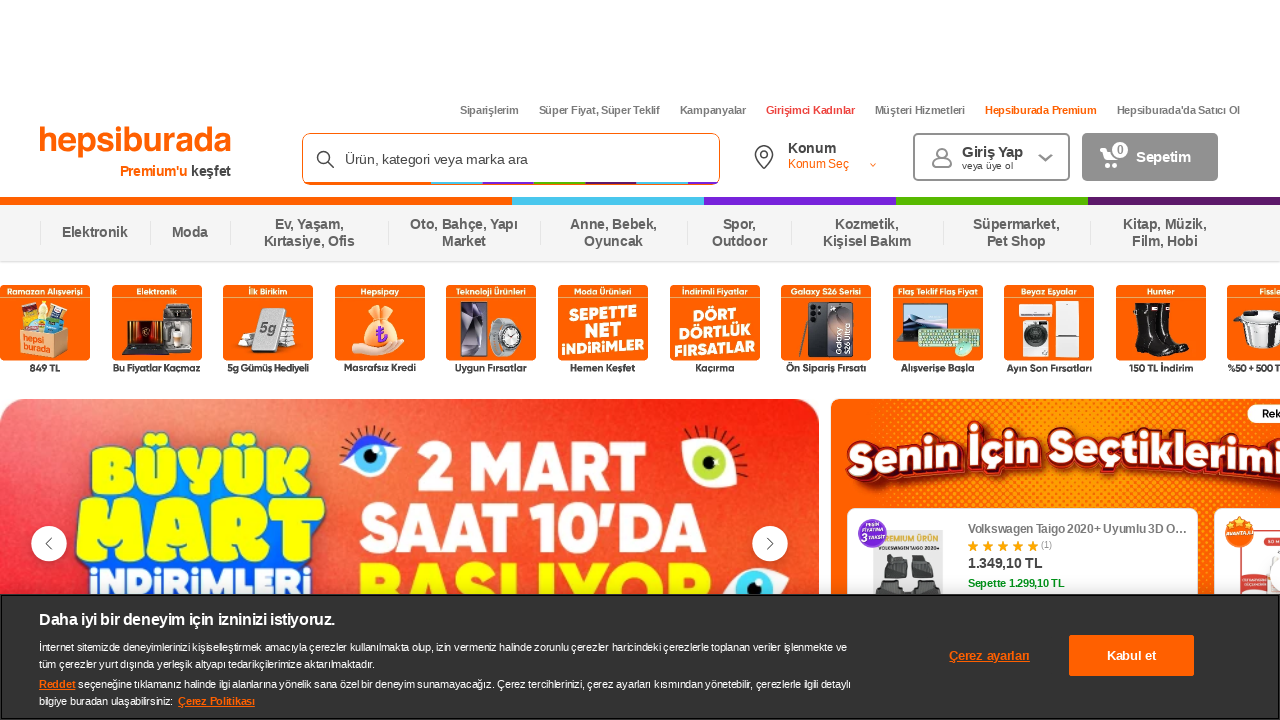

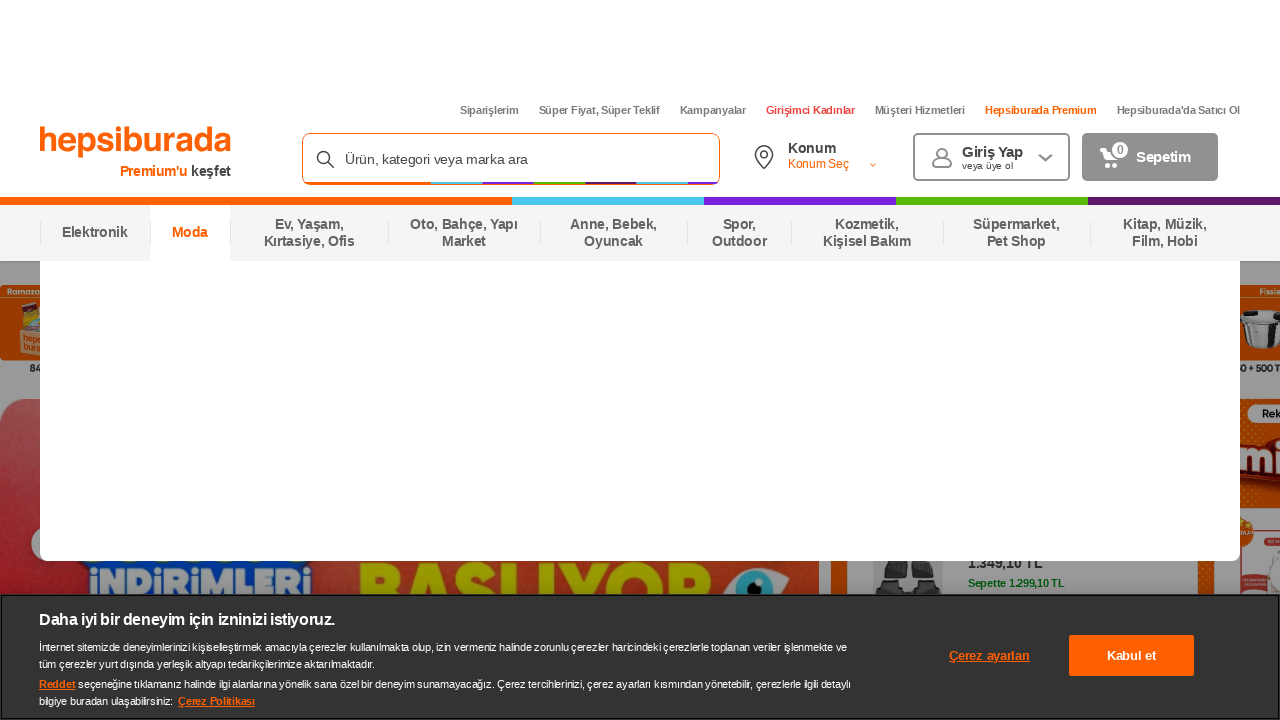